Tests radio button selection on Angular Material demo page by clicking a radio button to select it.

Starting URL: https://material.angular.io/components/radio/examples

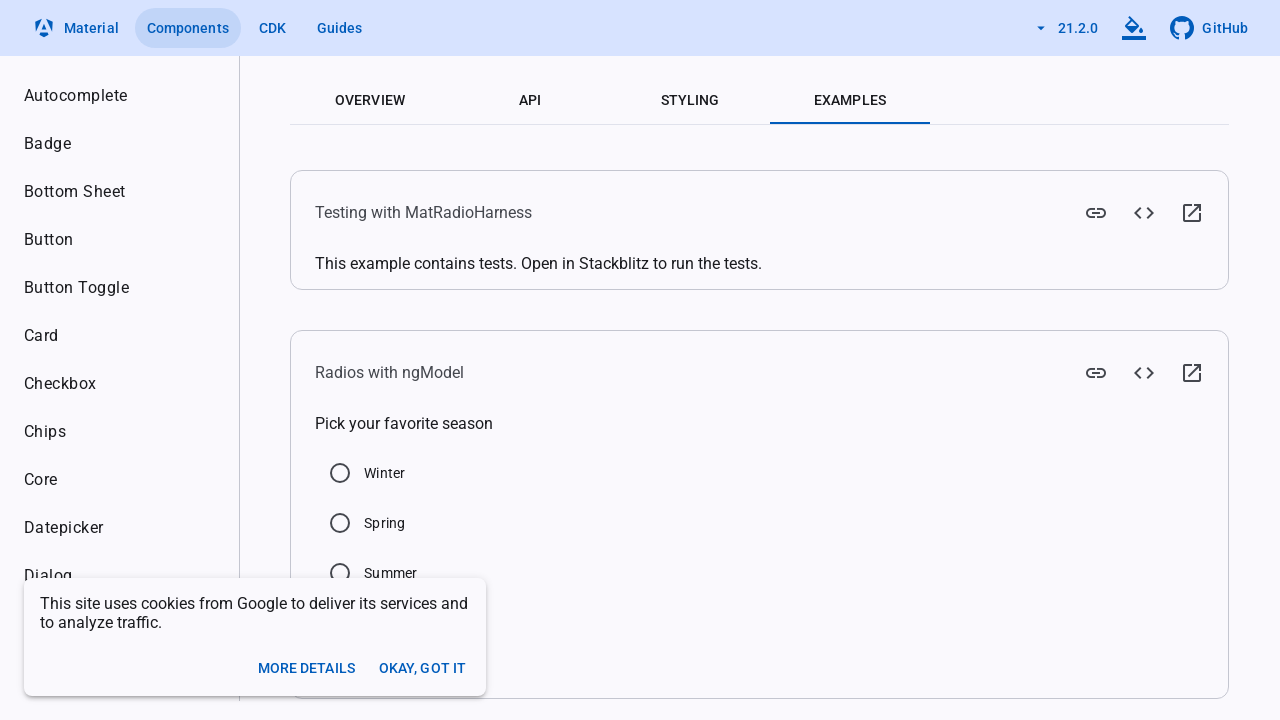

Clicked radio button with id 'mat-radio-4-input' to select it at (335, 549) on xpath=//input[@id='mat-radio-4-input']
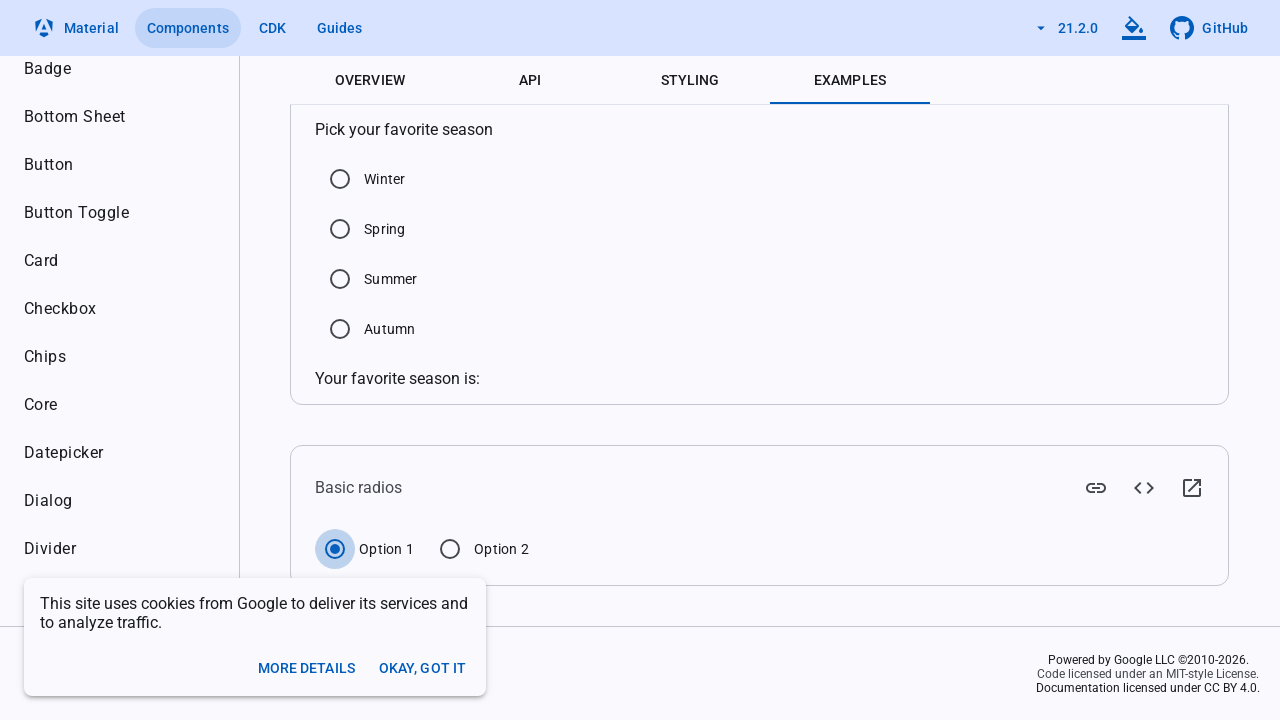

Radio button selection confirmed and loaded
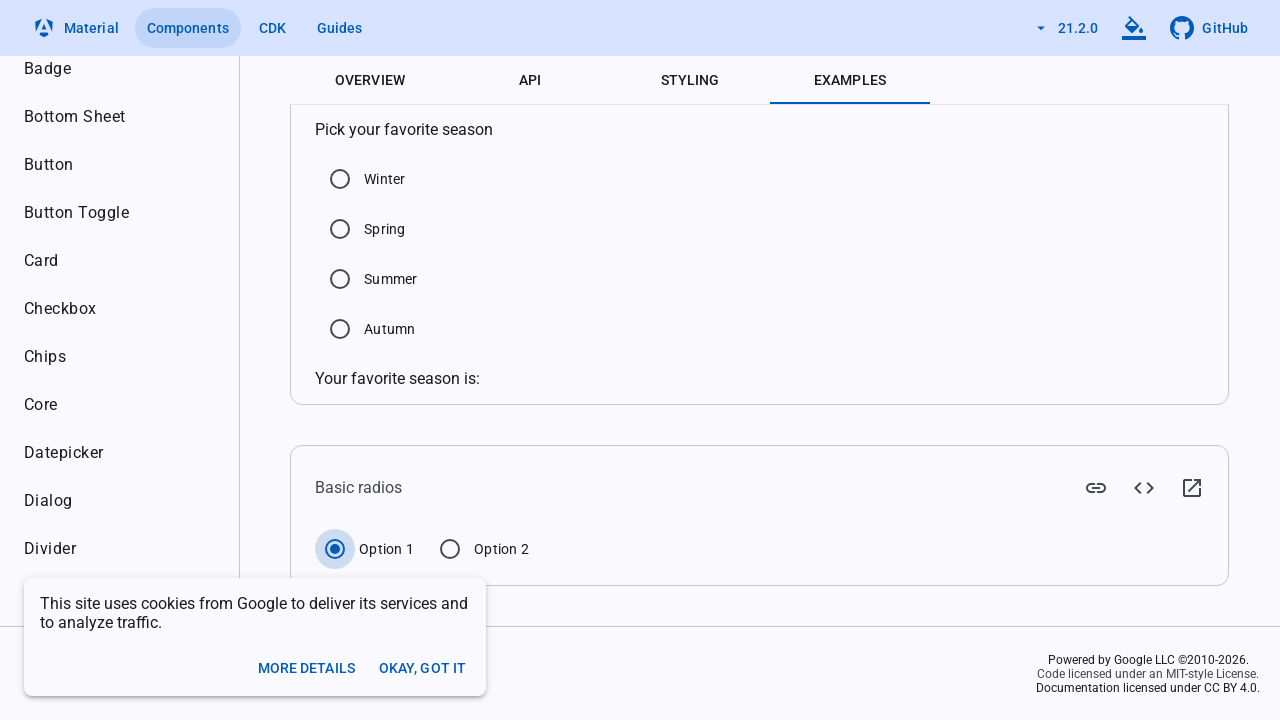

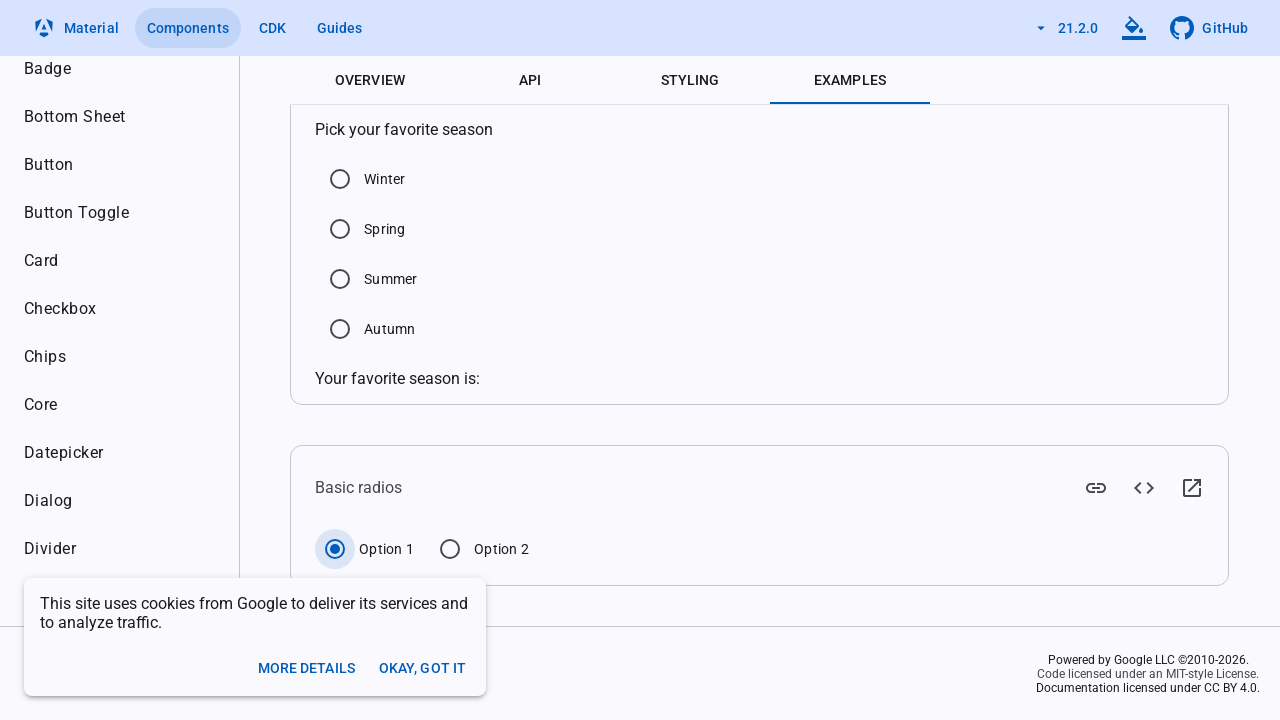